Tests FAQ accordion by clicking question 2 and verifying the answer text about rental time calculation

Starting URL: https://qa-scooter.praktikum-services.ru/

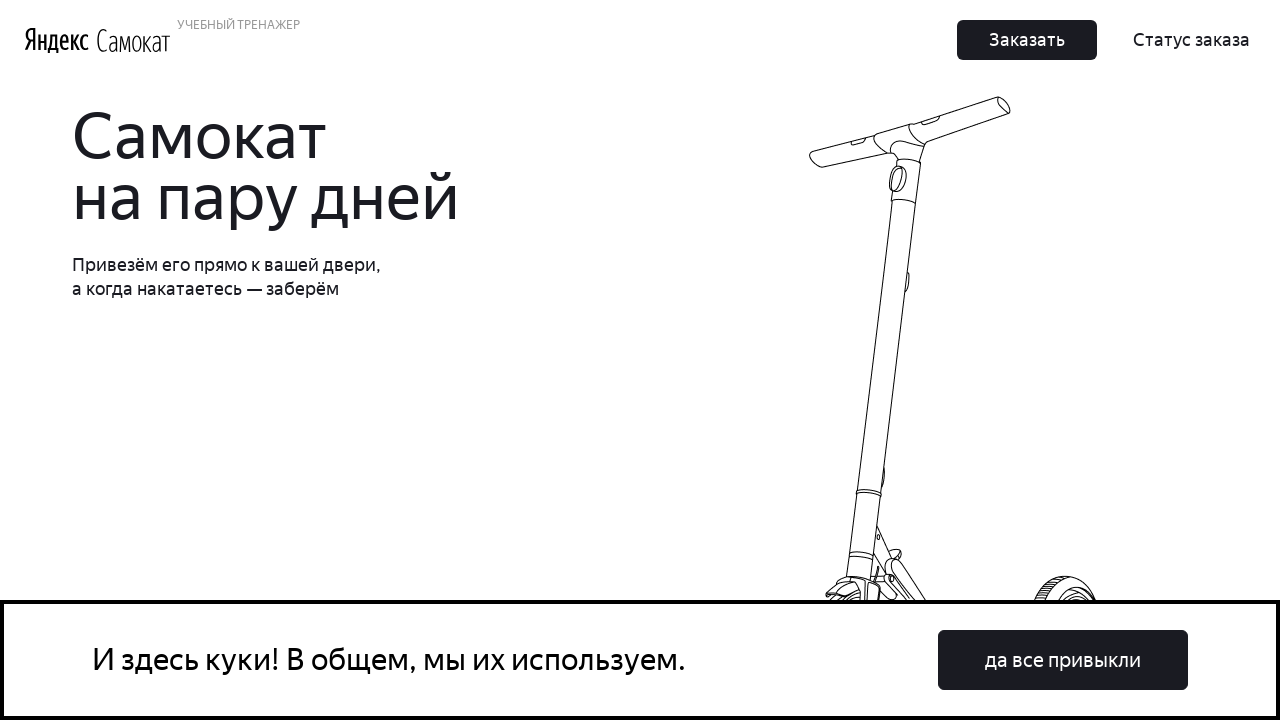

Scrolled to FAQ accordion section
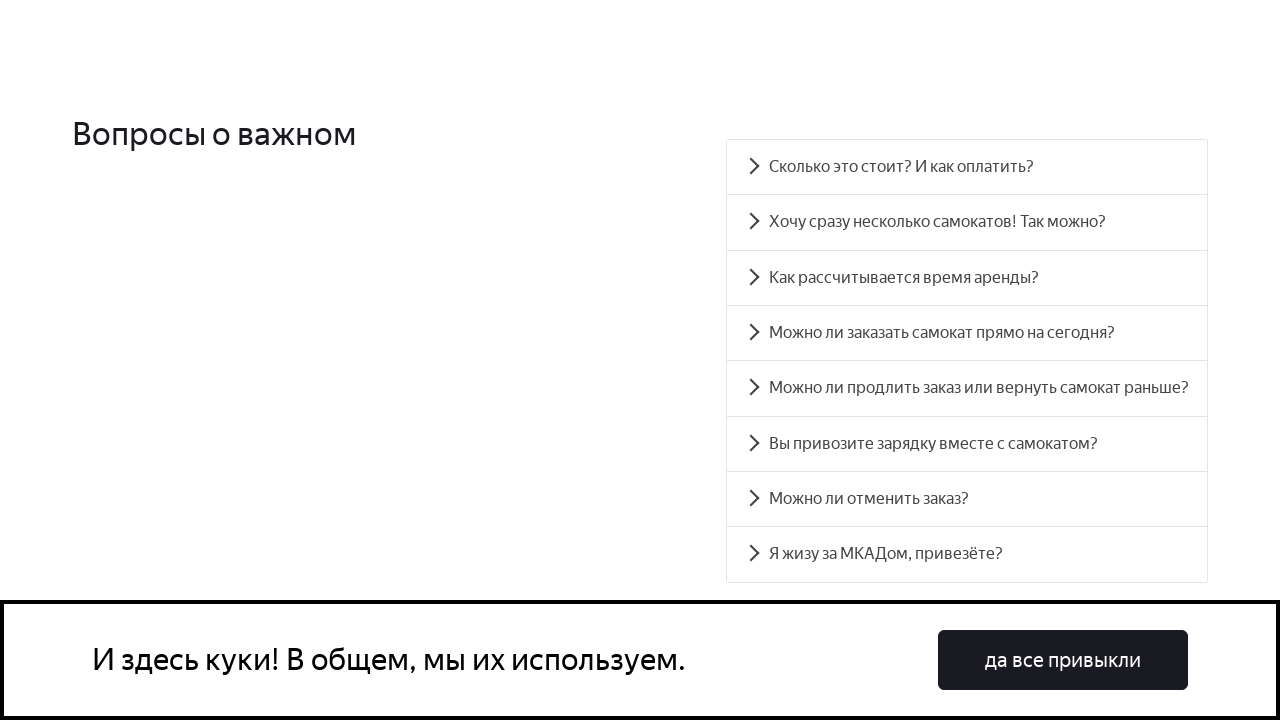

Clicked on FAQ question 2 at (967, 277) on .accordion__item >> nth=2
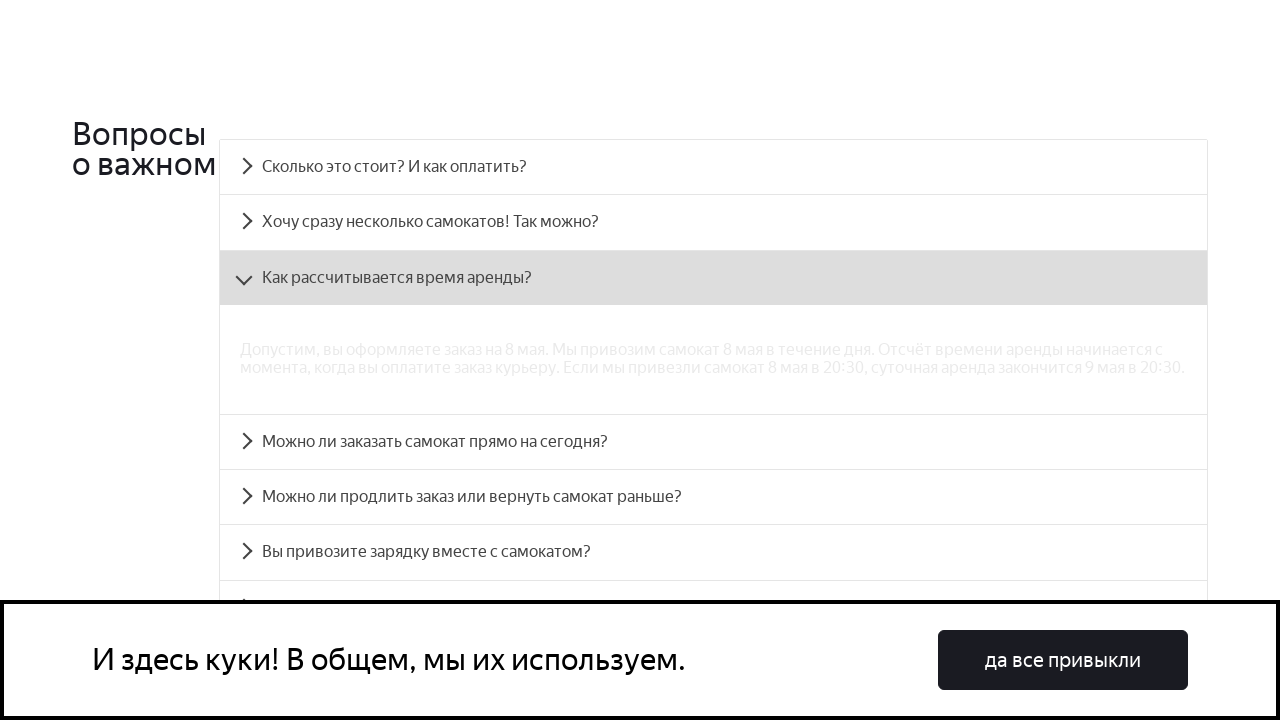

Answer text for question 2 became visible
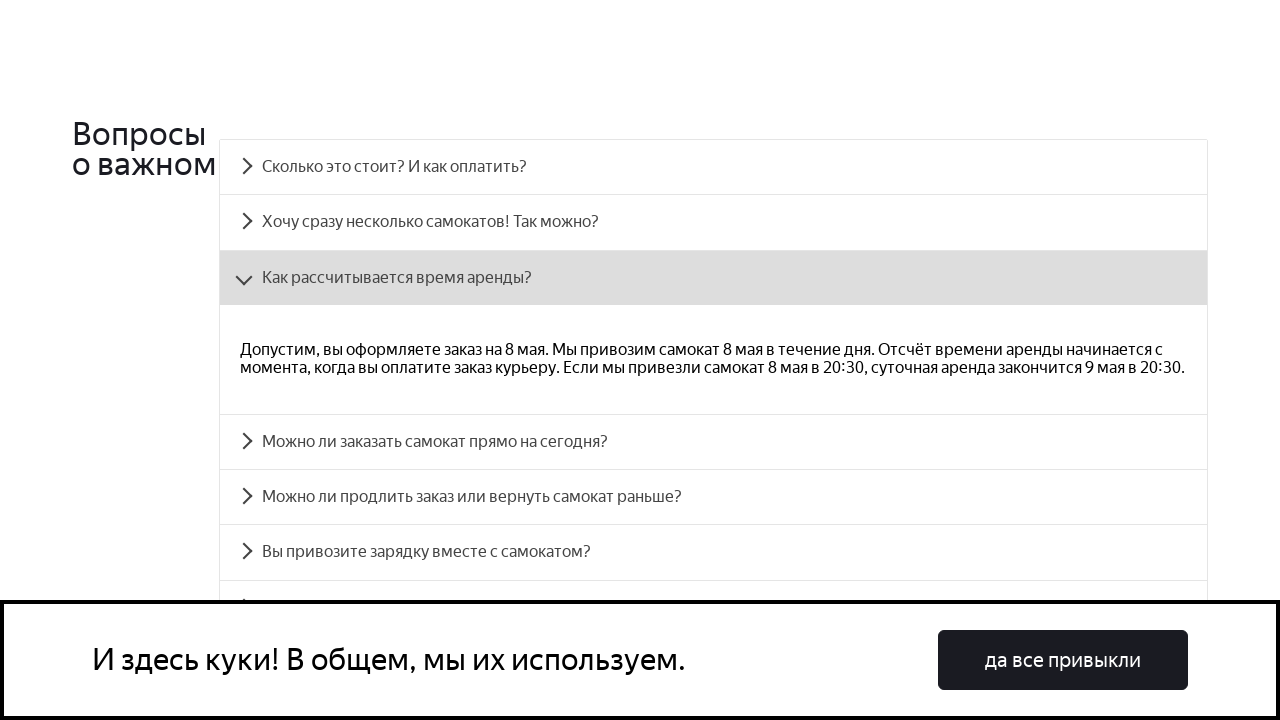

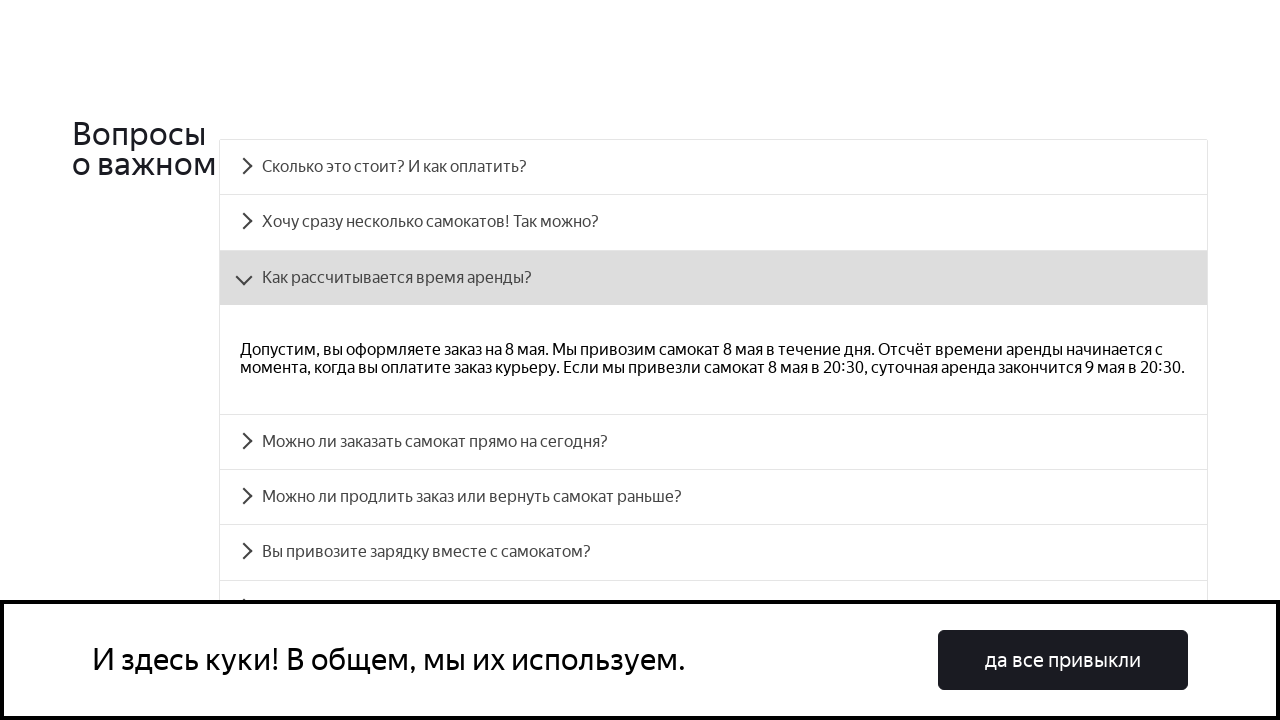